Tests JavaScript alert handling by clicking buttons that trigger JS Alert, JS Confirm (dismissing it), and JS Prompt (entering text), verifying the alert messages and interactions.

Starting URL: https://the-internet.herokuapp.com/javascript_alerts

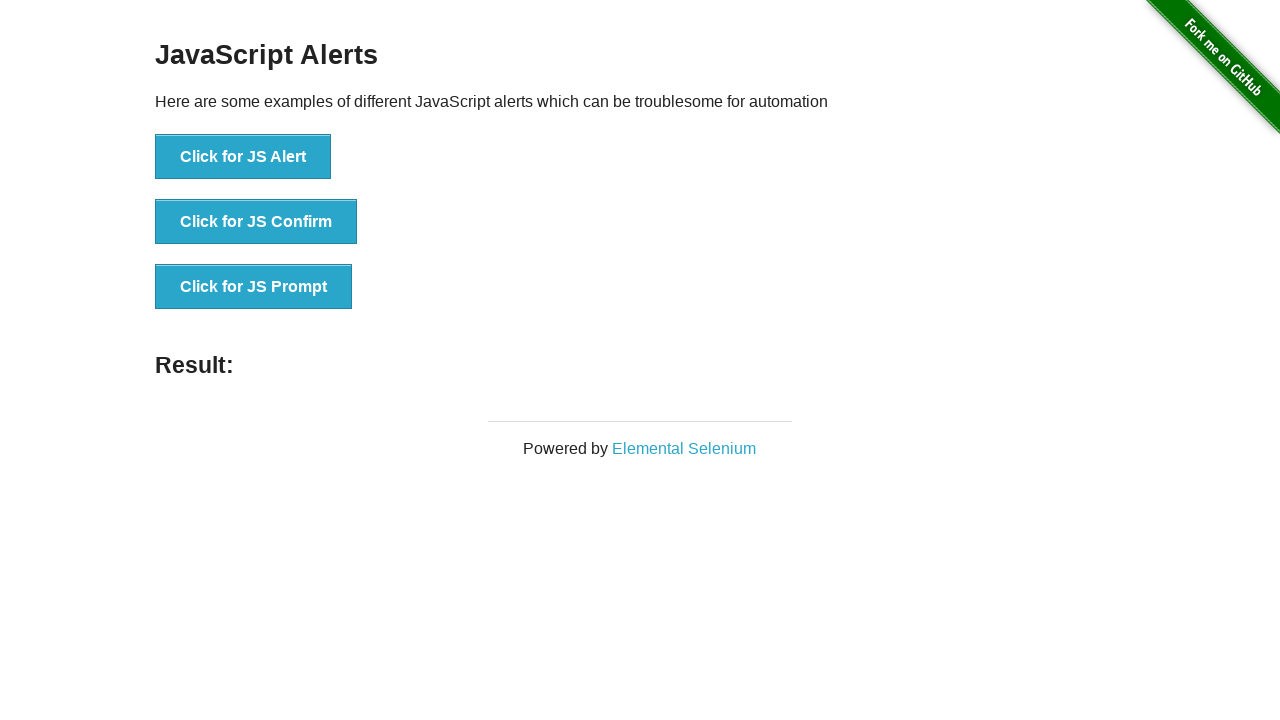

Clicked 'Click for JS Alert' button at (243, 157) on xpath=//button[text()='Click for JS Alert']
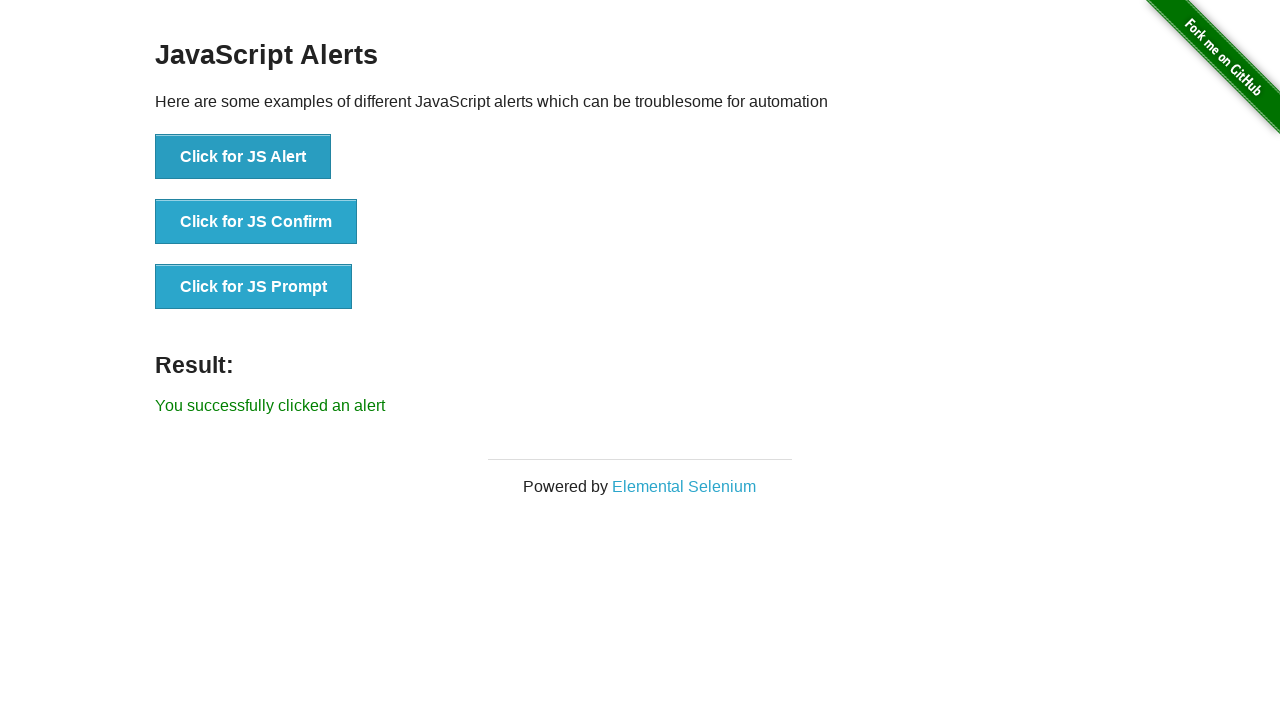

Set up dialog handler to accept alert
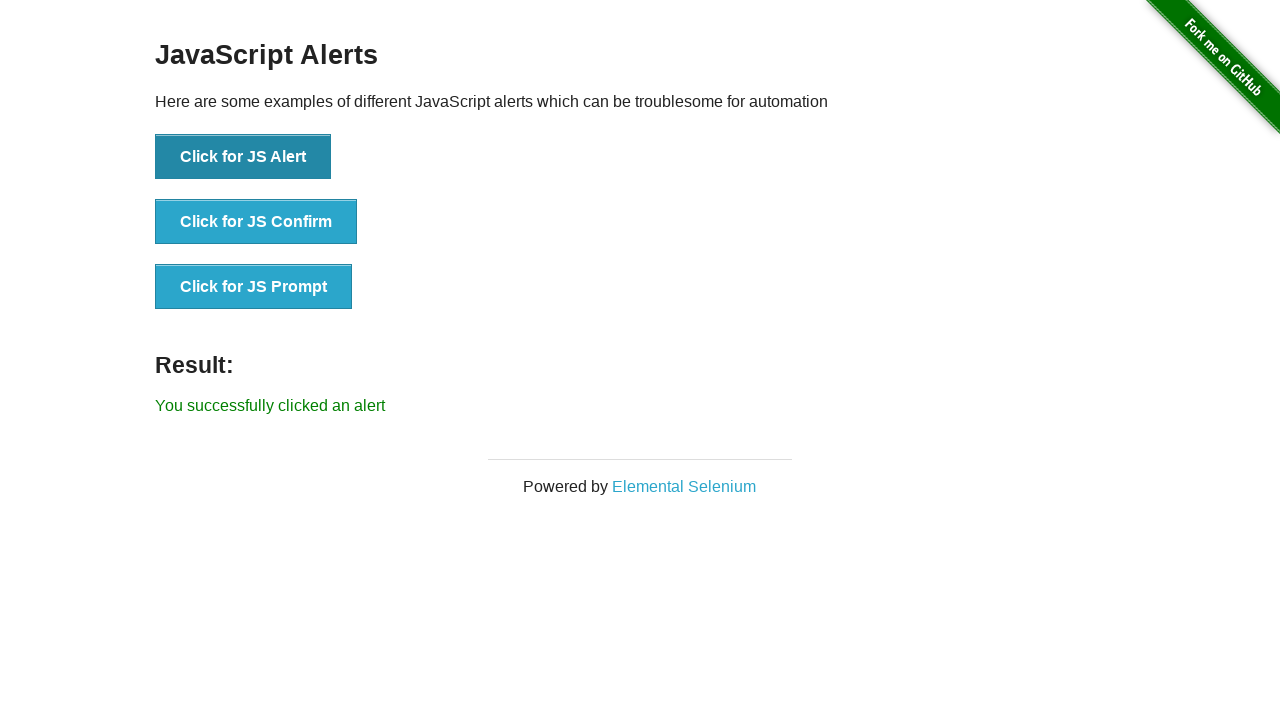

Waited for JS Alert dialog to be processed
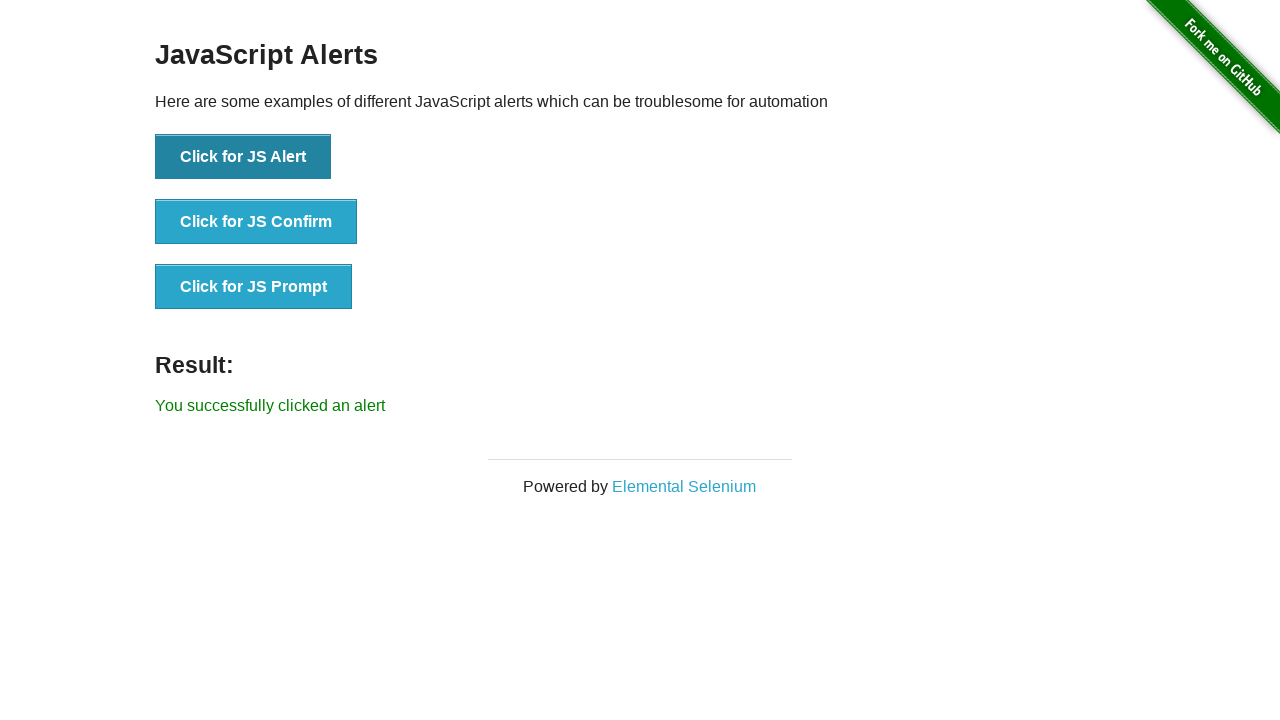

Set up dialog handler to dismiss confirm dialog
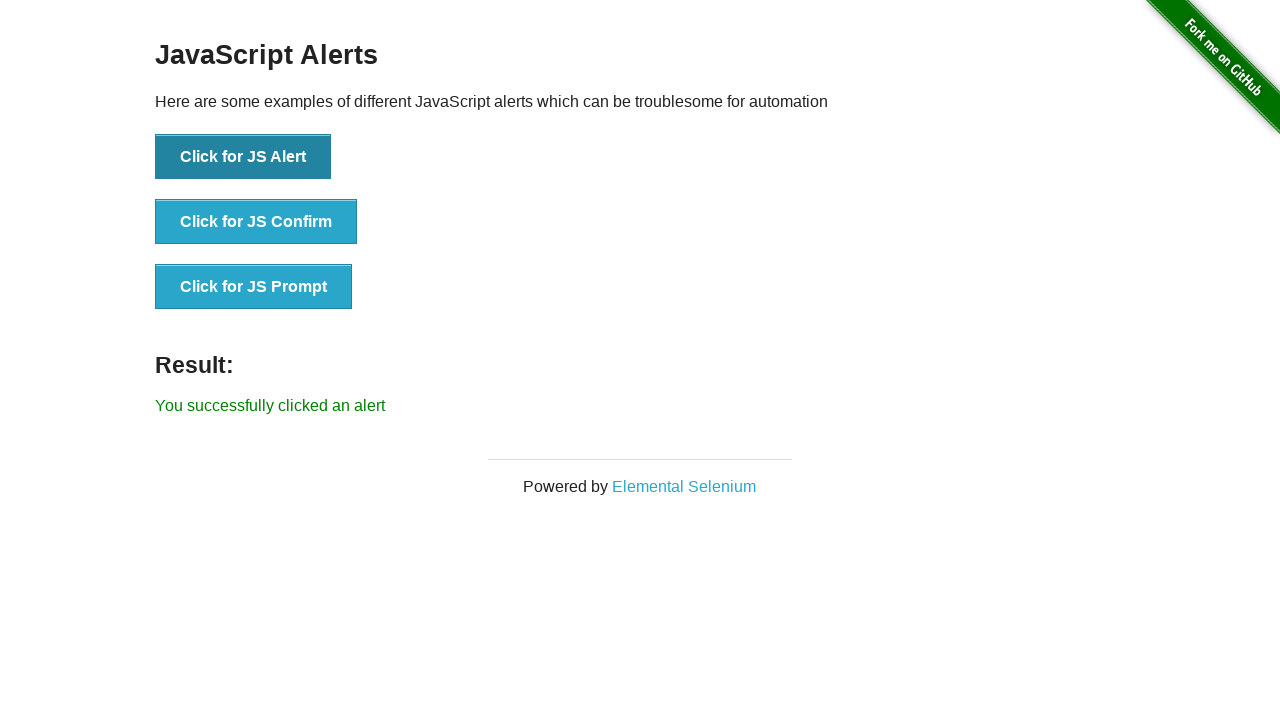

Clicked 'Click for JS Confirm' button at (256, 222) on xpath=//button[text()='Click for JS Confirm']
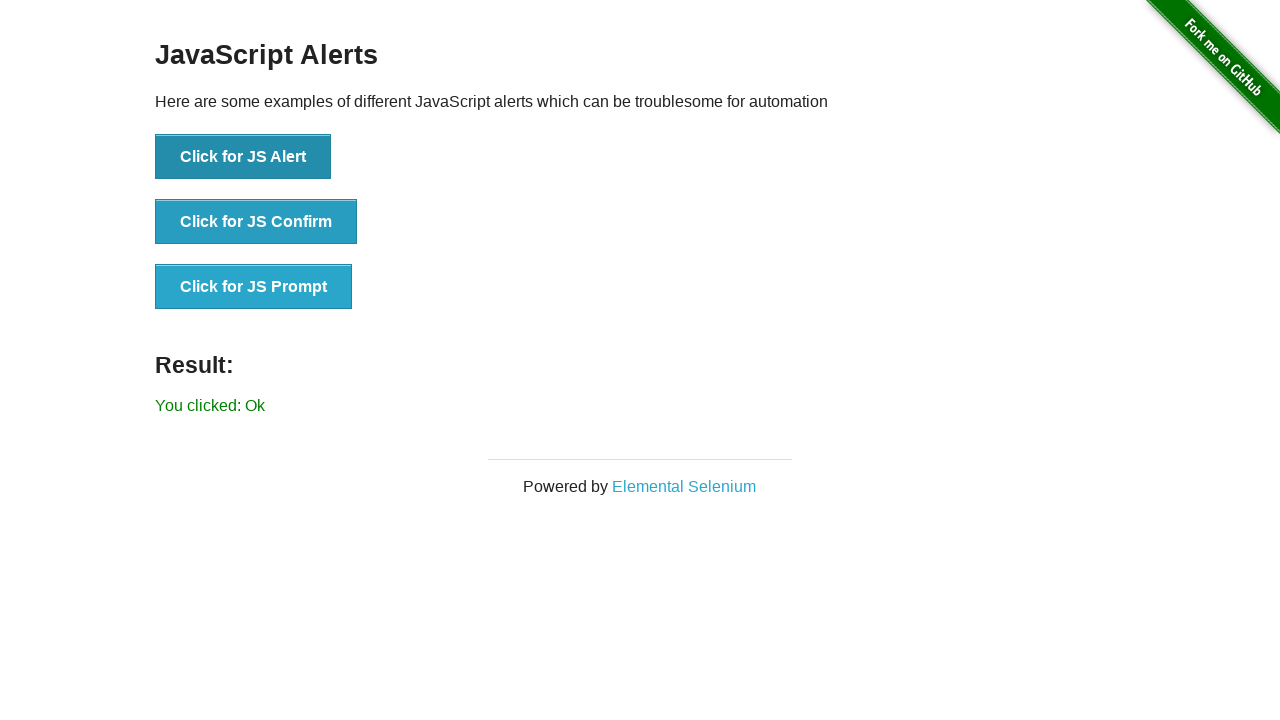

Waited for JS Confirm dialog to be processed and dismissed
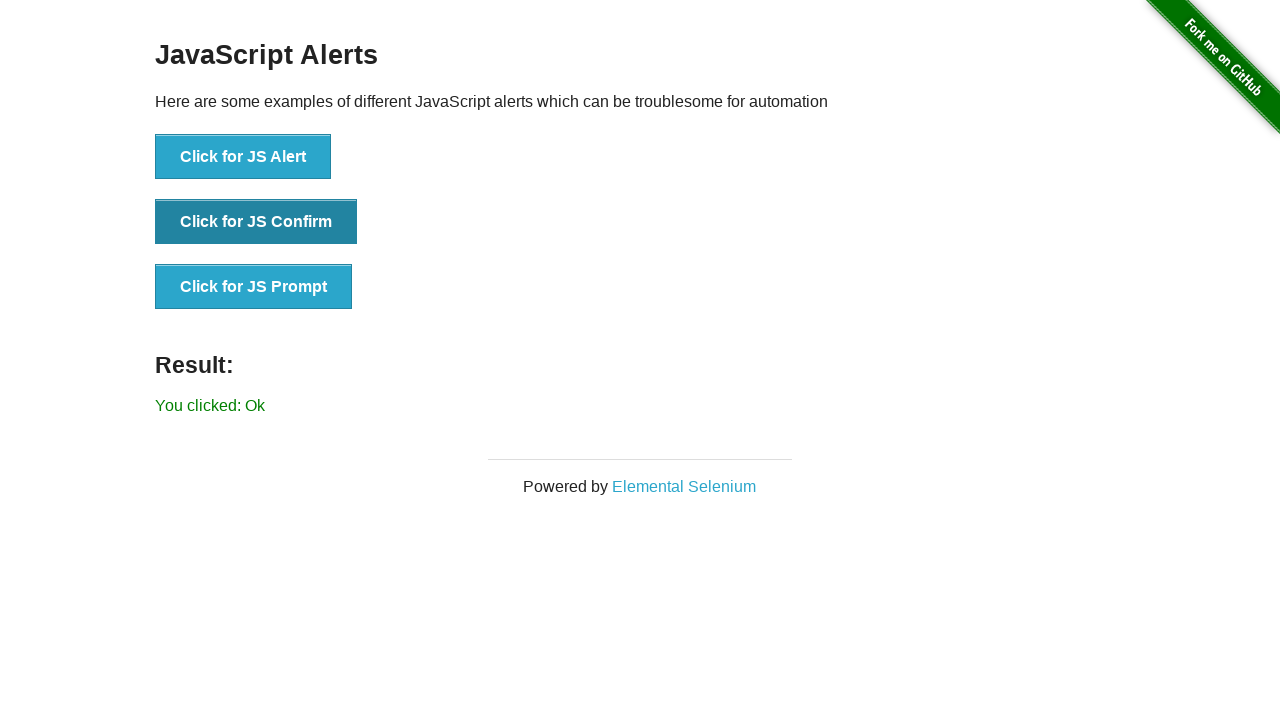

Set up dialog handler to enter text in prompt dialog
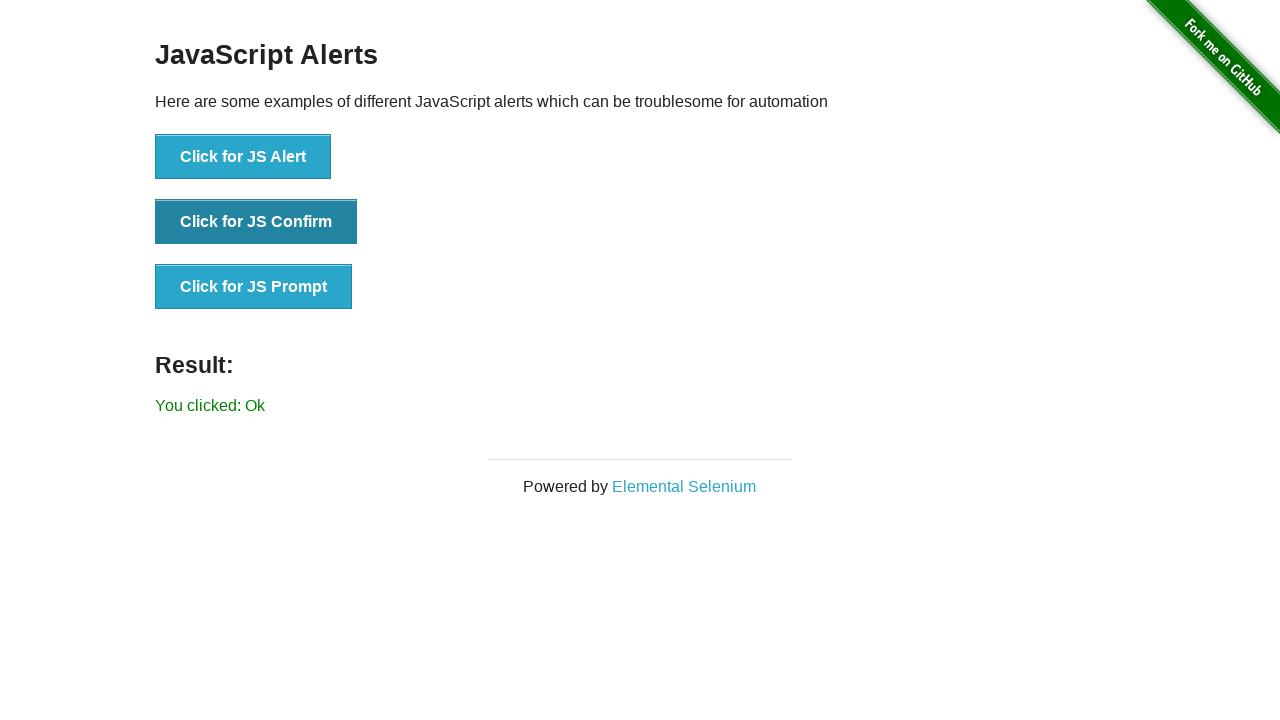

Clicked 'Click for JS Prompt' button at (254, 287) on xpath=//button[text()='Click for JS Prompt']
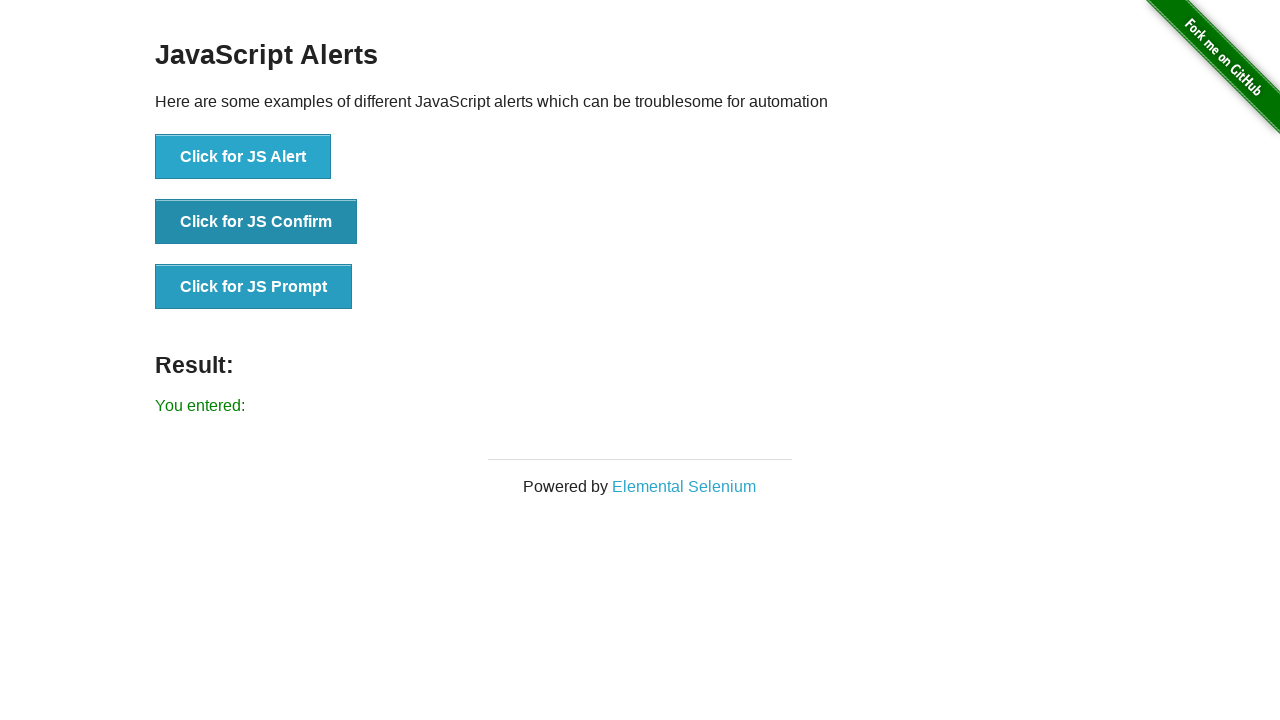

Waited for JS Prompt dialog to be processed with 'selenium' entered
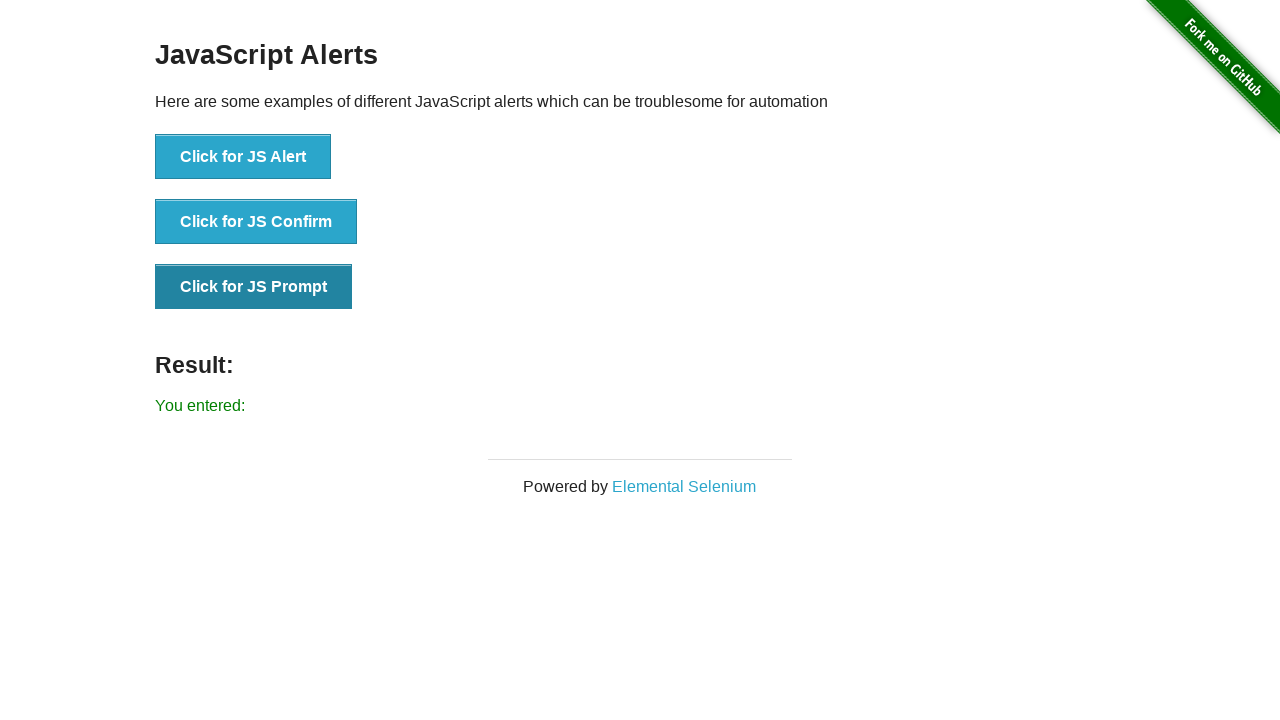

Result element appeared showing the prompt response
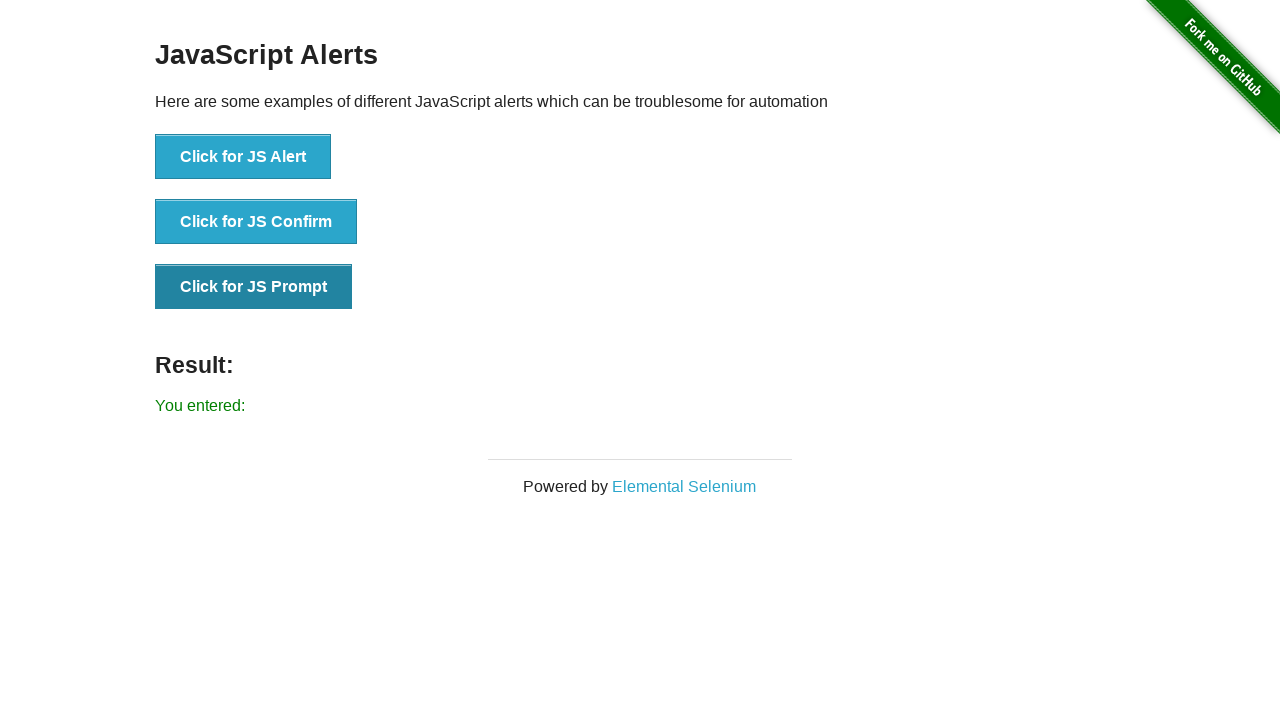

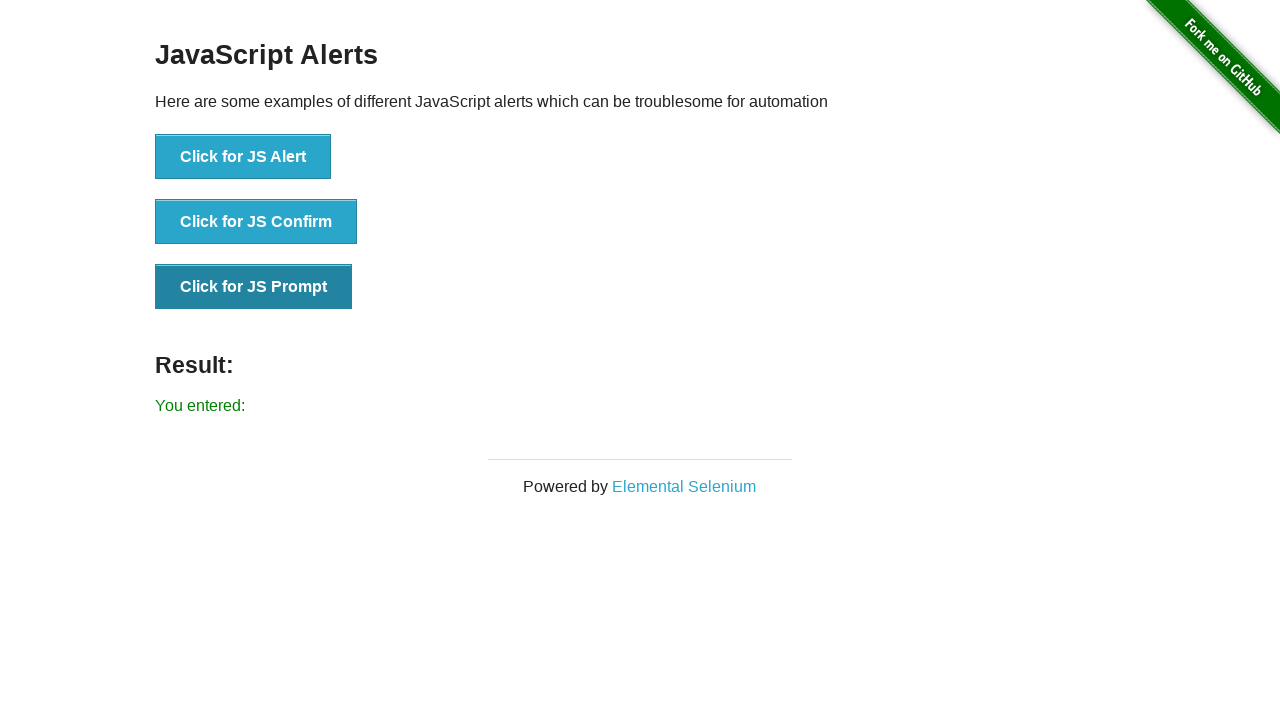